Tests drag and drop functionality by dragging an element from source to target position within an iframe

Starting URL: http://jqueryui.com/droppable/

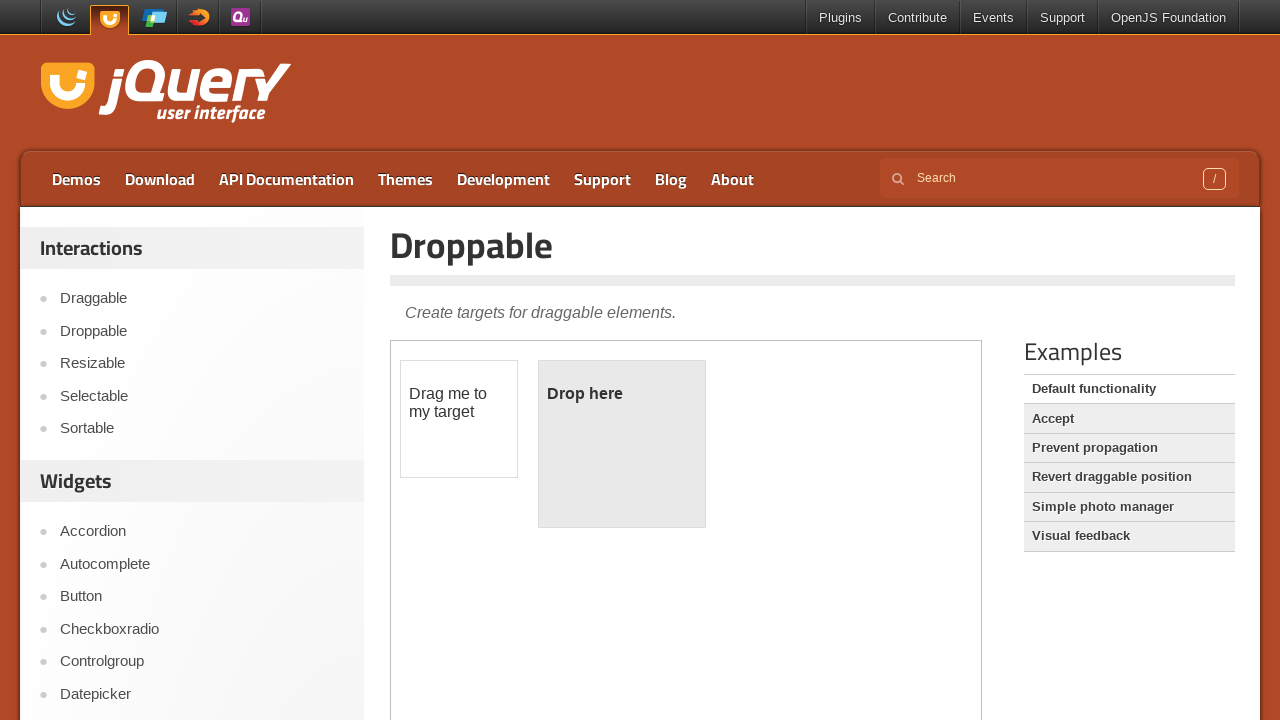

Located the iframe containing drag and drop demo
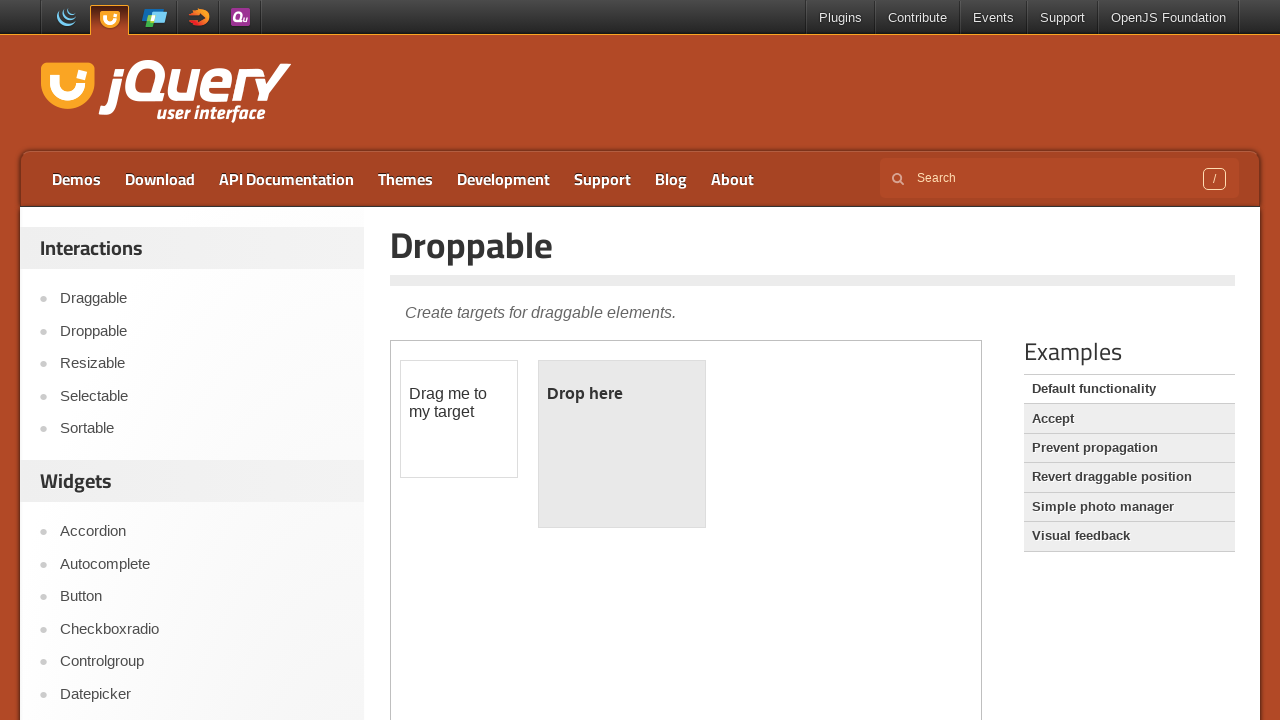

Located the draggable source element
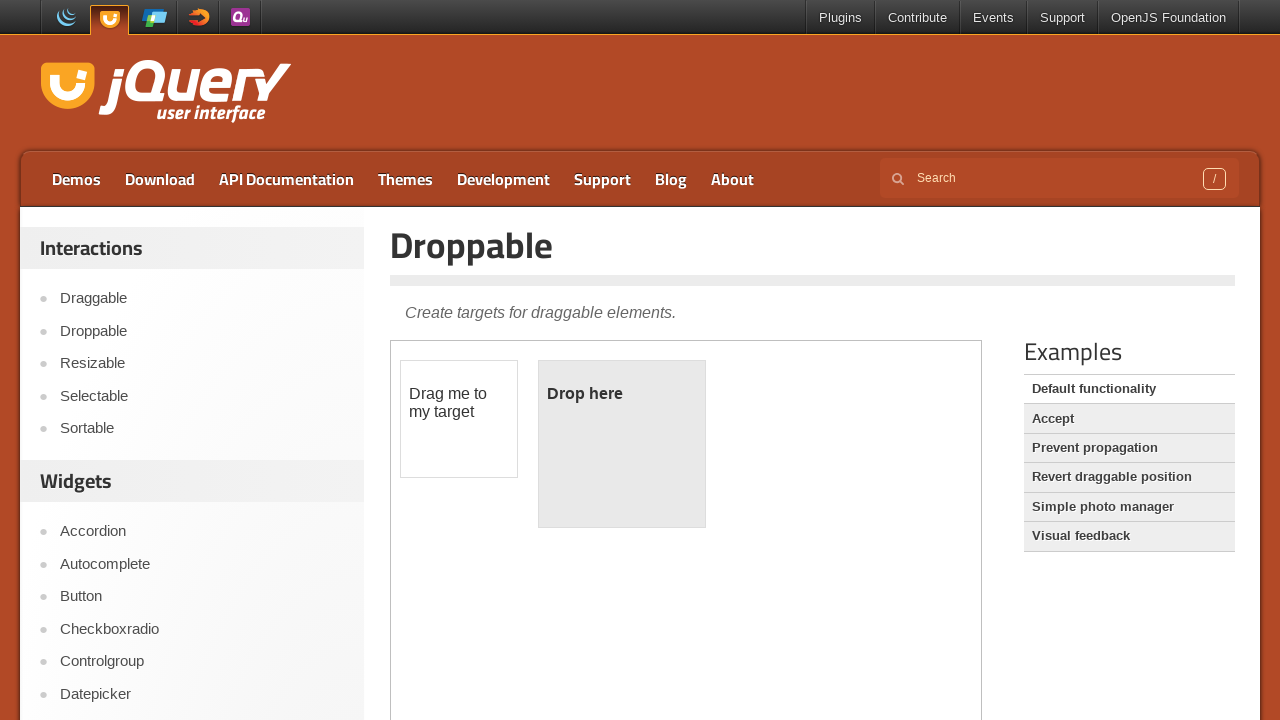

Located the droppable target element
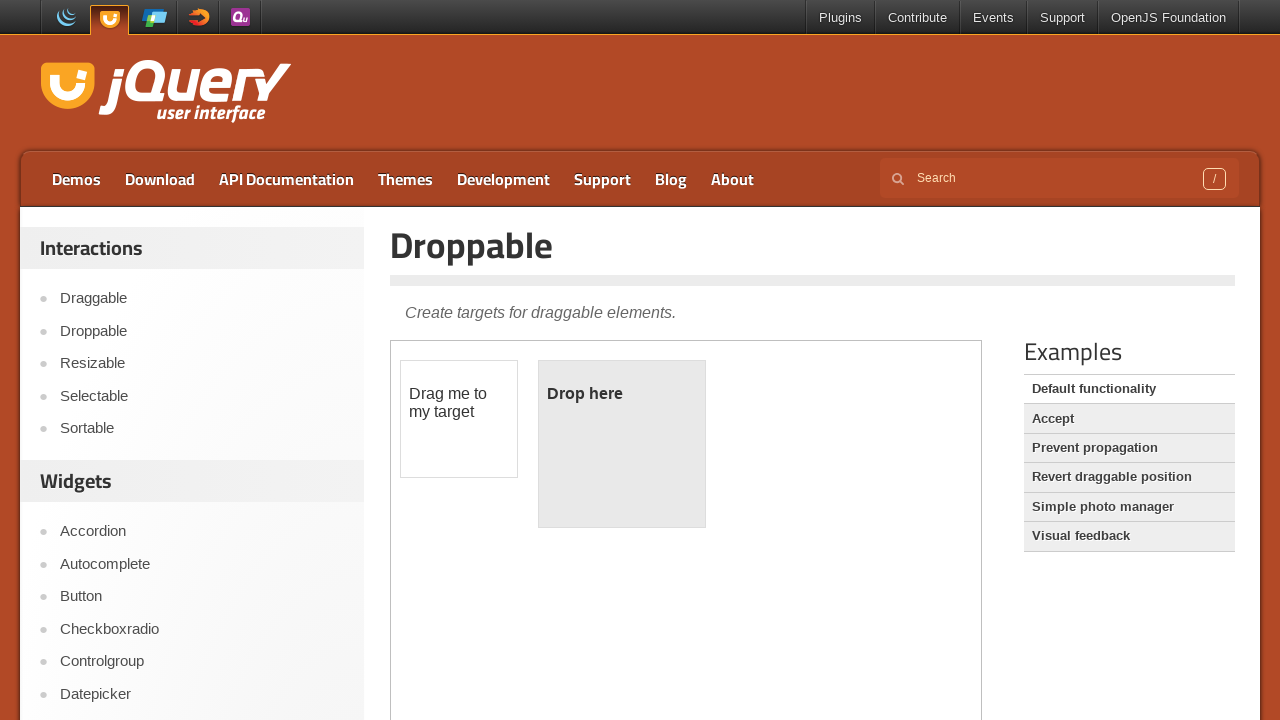

Dragged source element to target position at (622, 444)
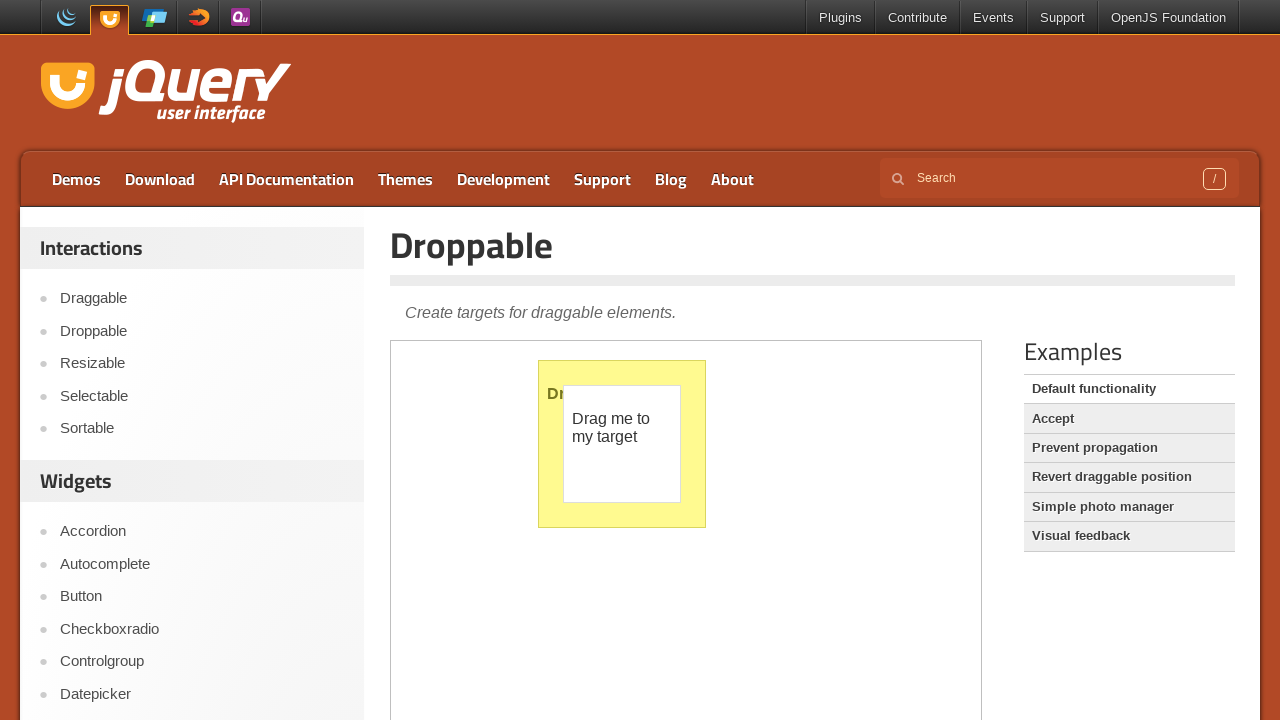

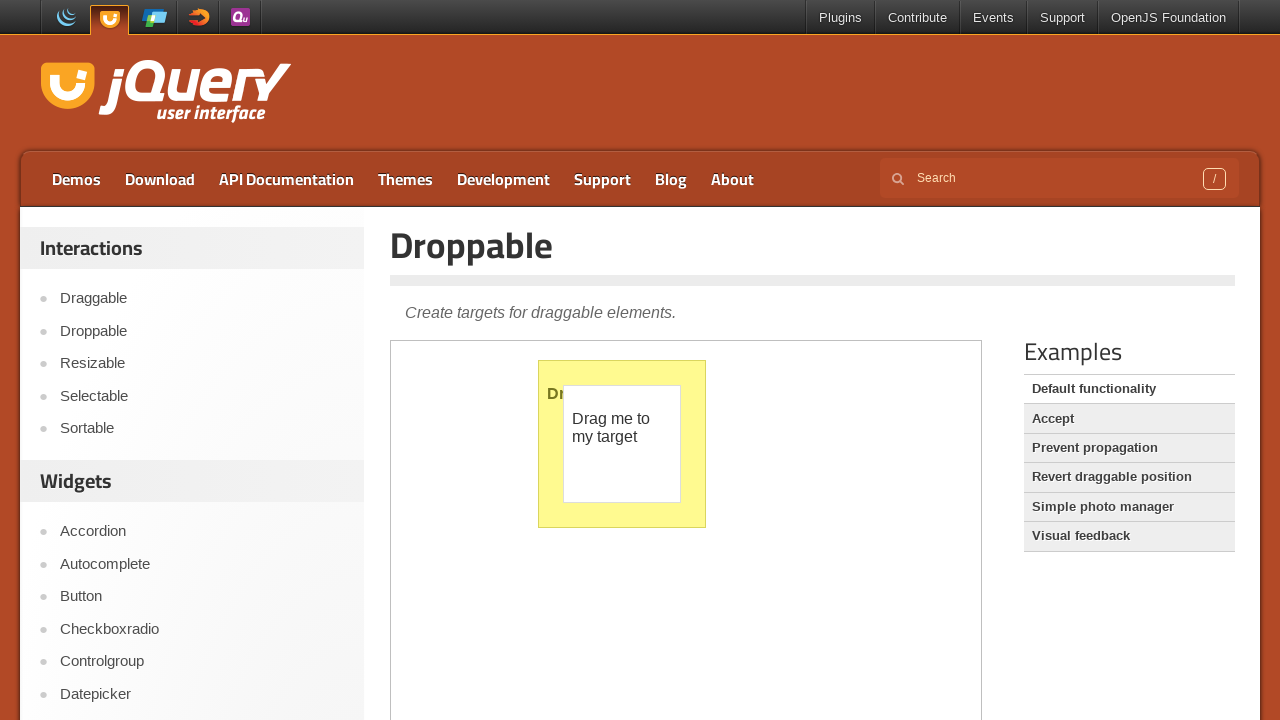